Selects the first option from the dropdown and verifies it is selected

Starting URL: http://the-internet.herokuapp.com/dropdown

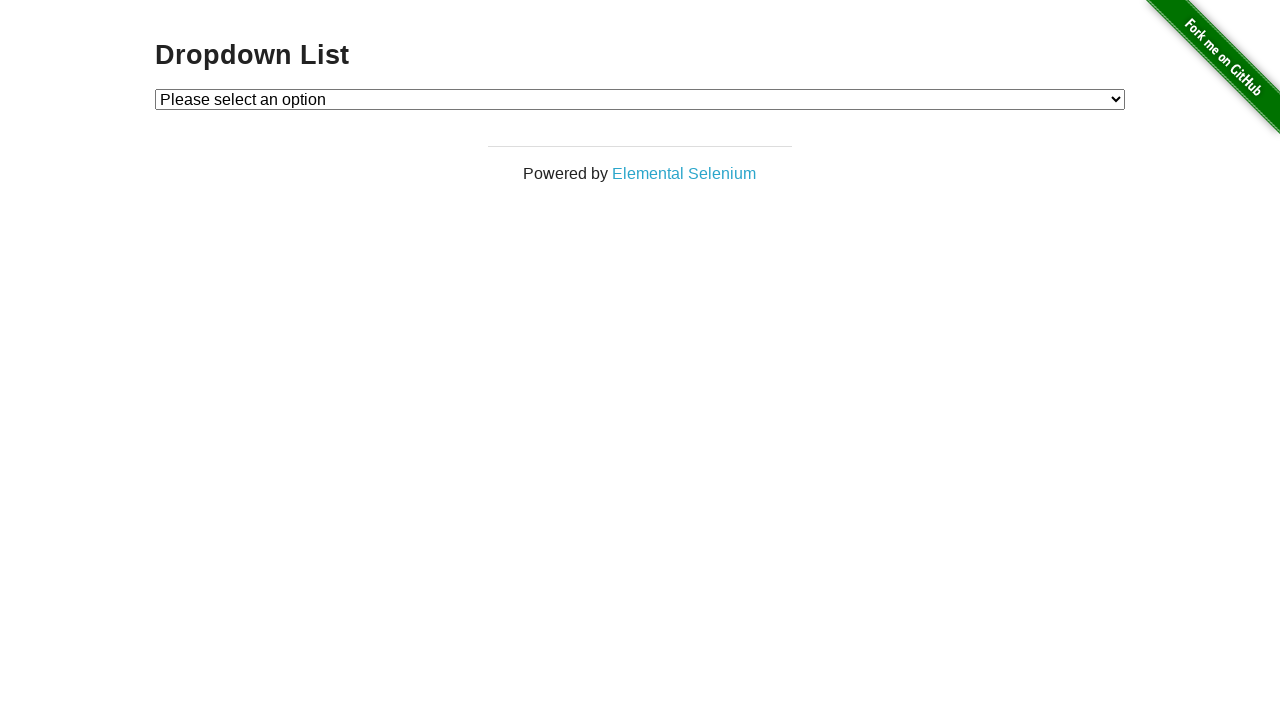

Selected 'Option 1' from the dropdown on #dropdown
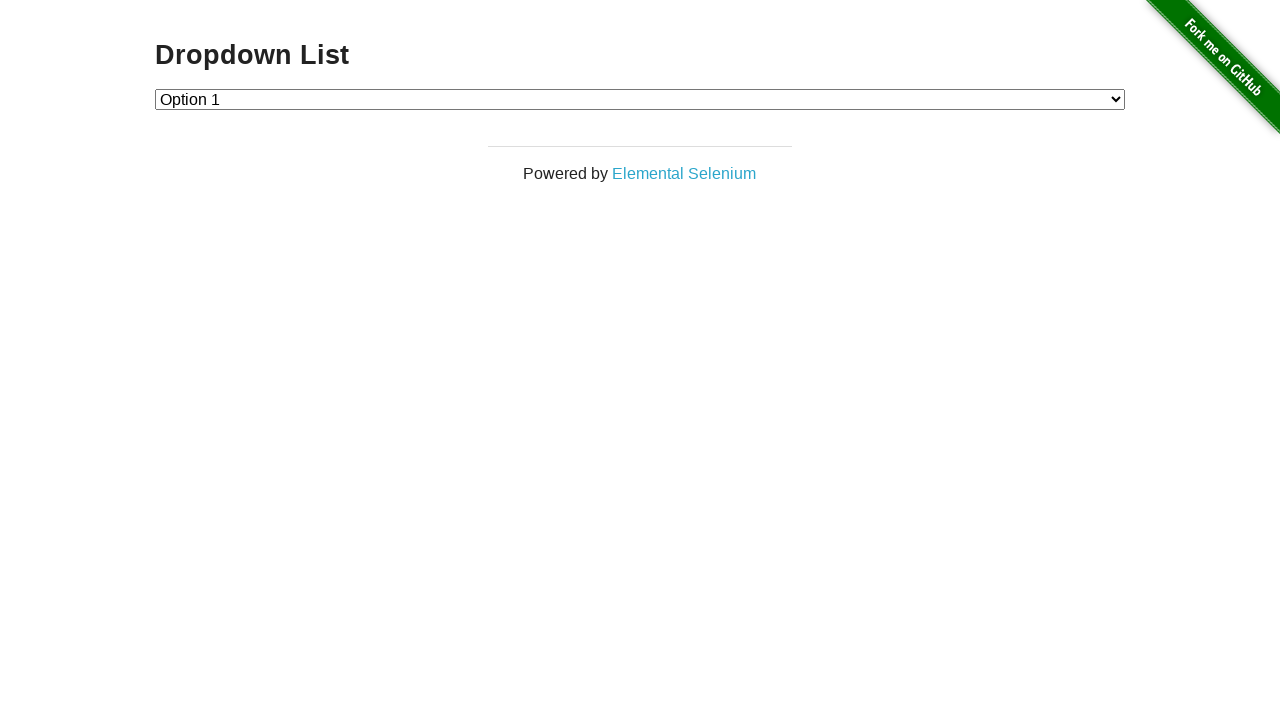

Retrieved the selected dropdown value
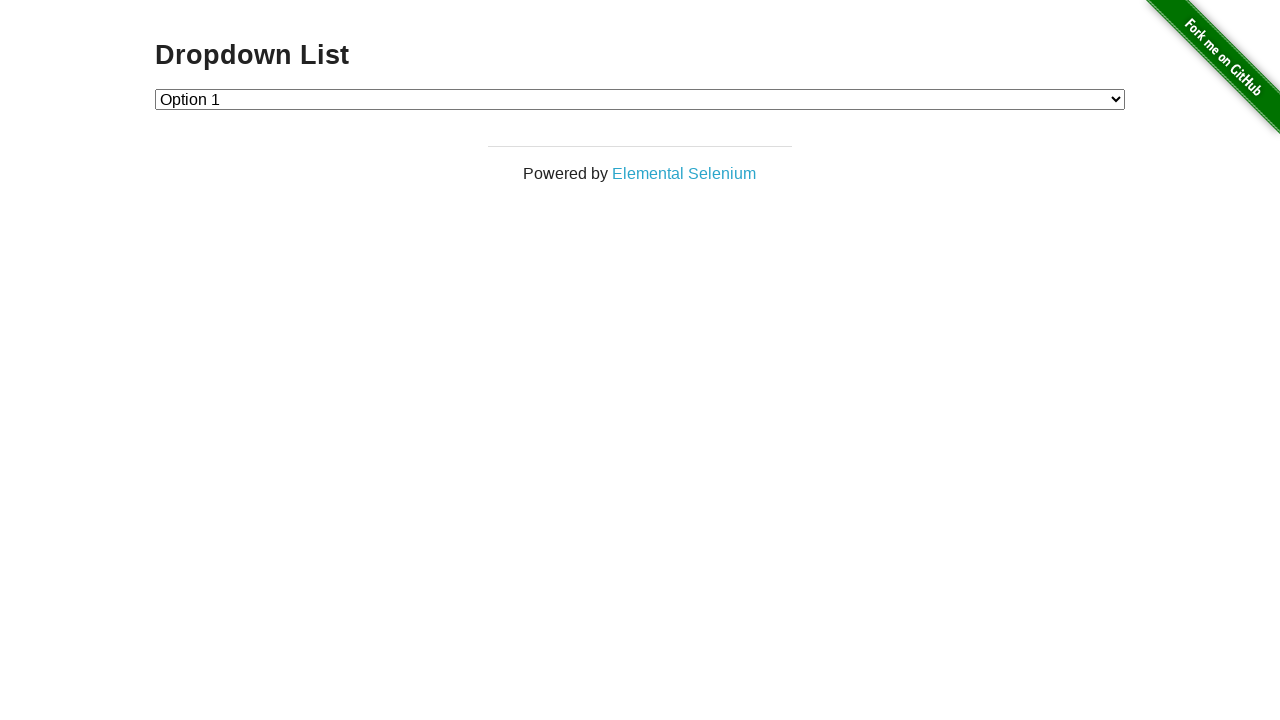

Verified that 'Option 1' (value '1') is selected
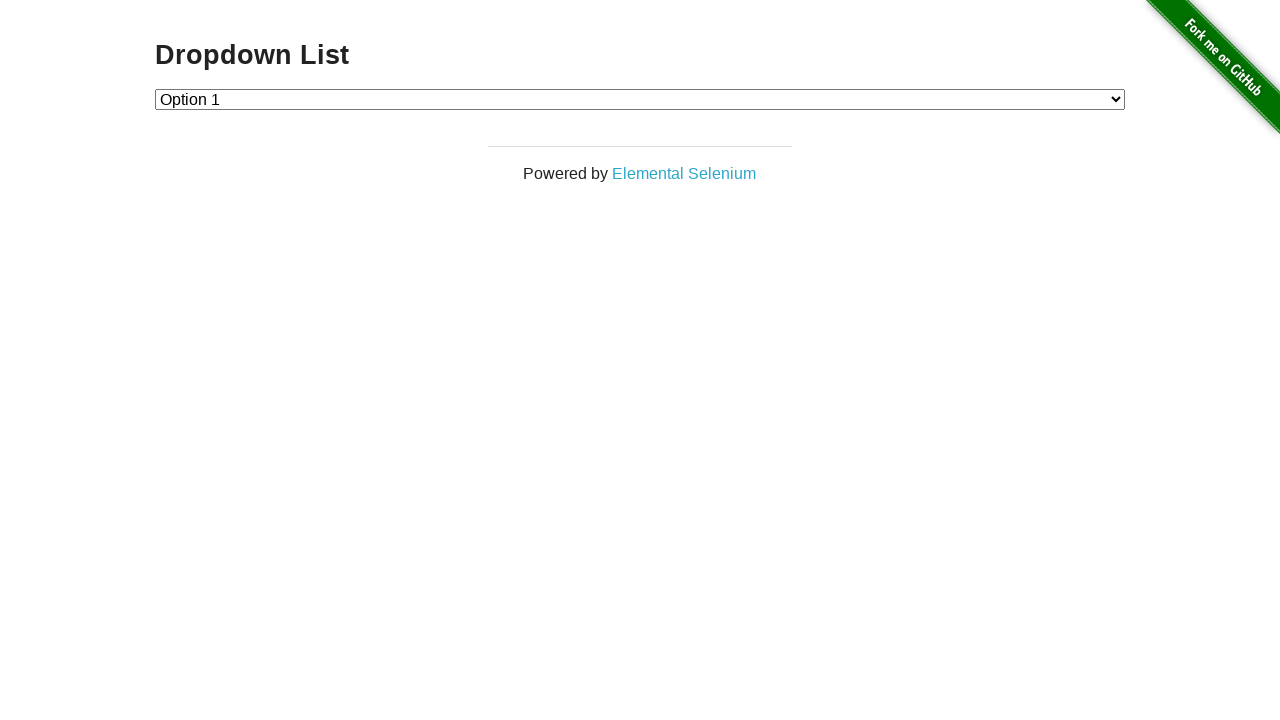

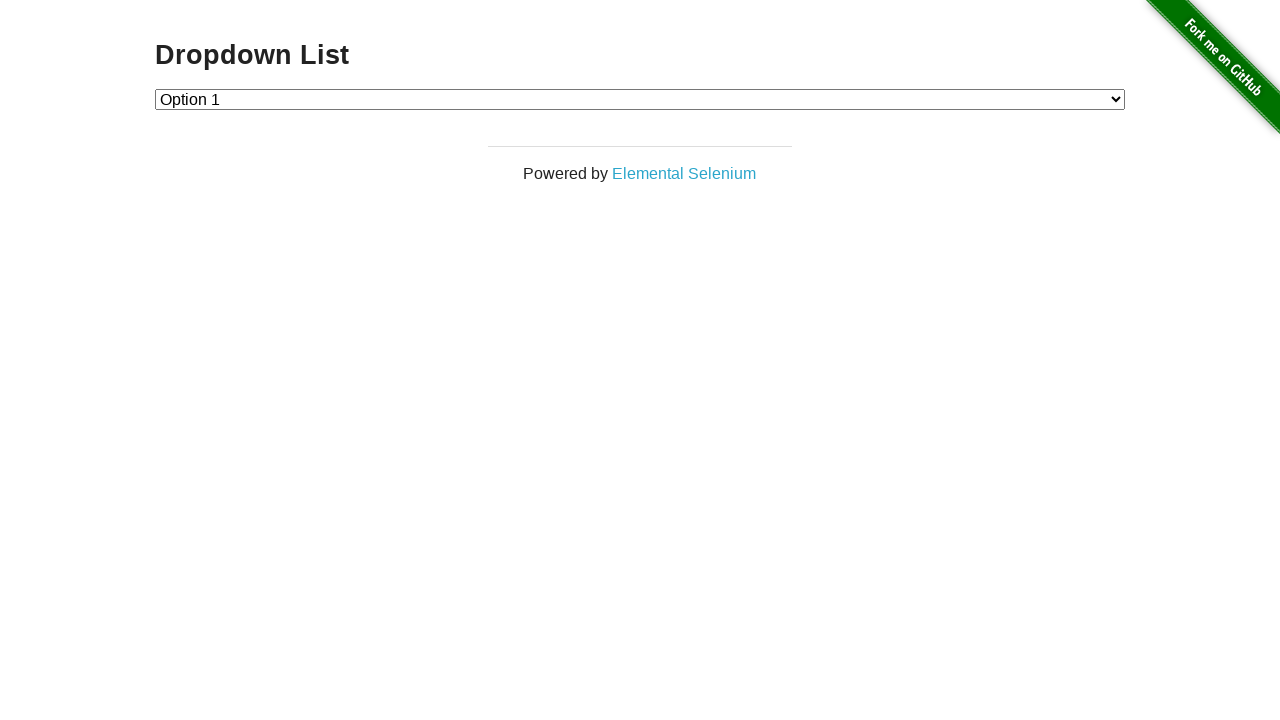